Tests jQuery UI dropdown selection by selecting a number from the dropdown menu

Starting URL: https://jqueryui.com/resources/demos/selectmenu/default.html

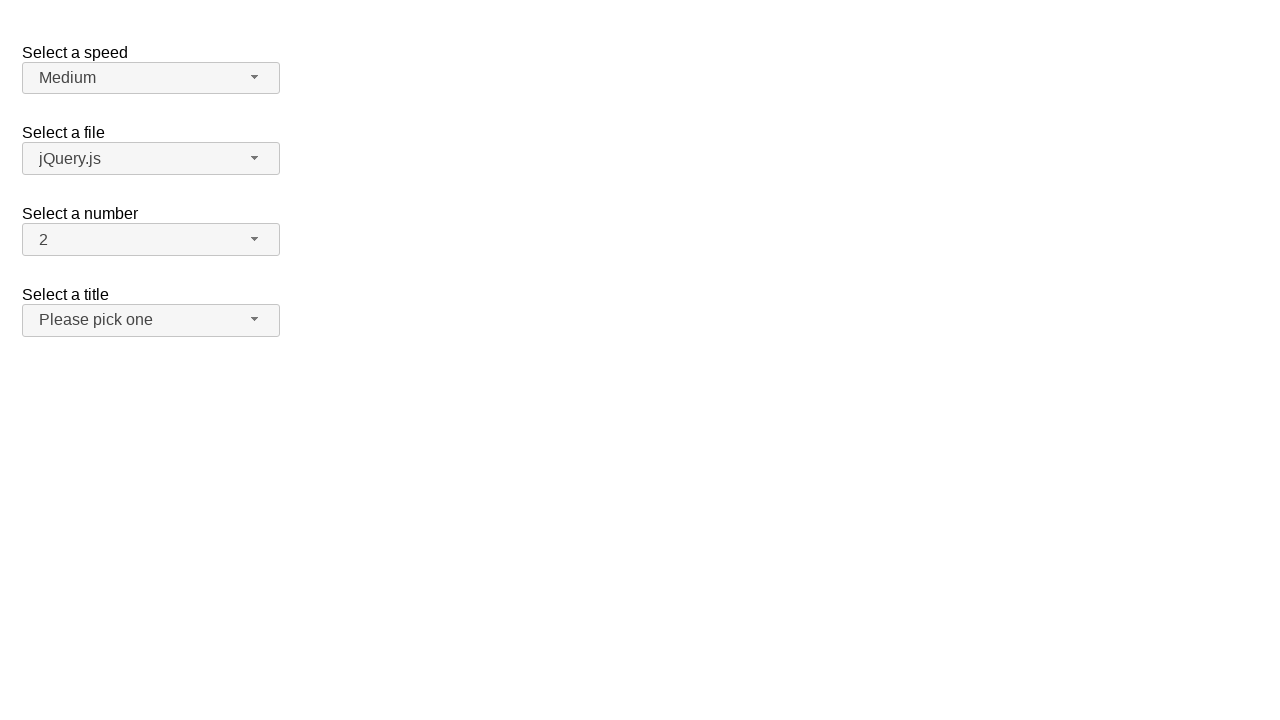

Clicked on the number dropdown button at (151, 240) on #number-button
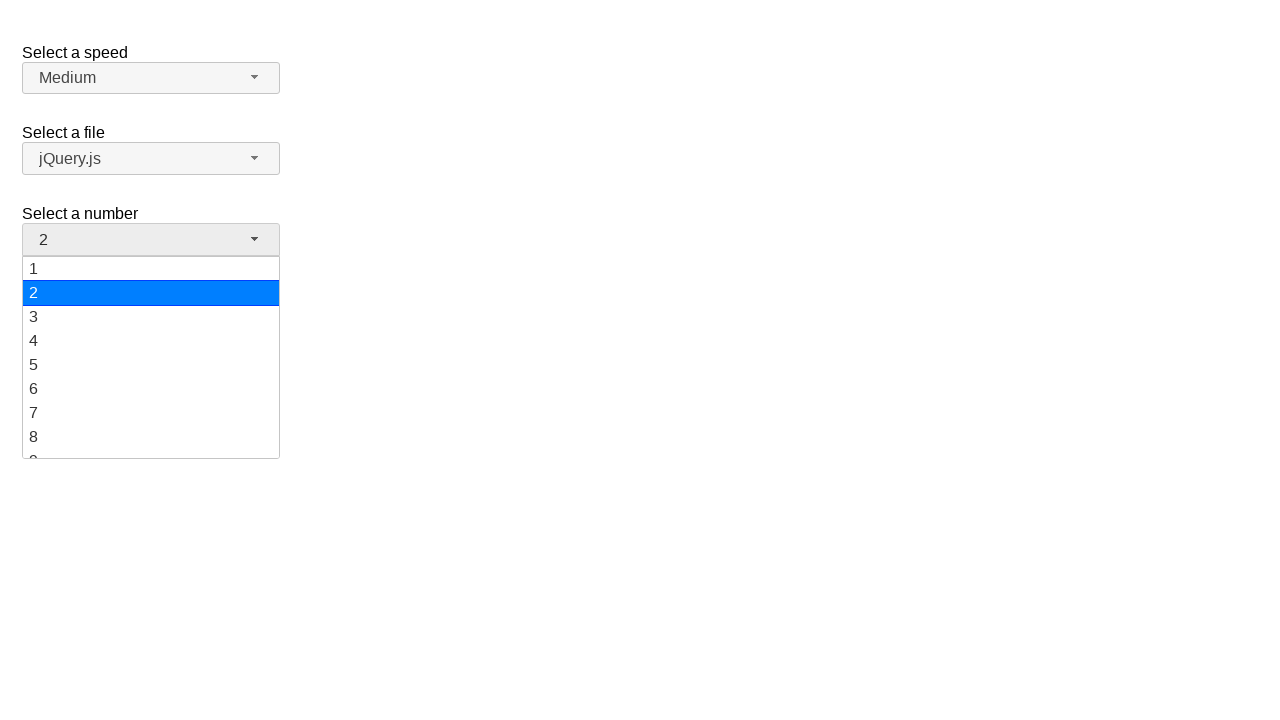

Selected item 19 from the dropdown menu at (151, 445) on xpath=//ul[@id='number-menu']//div[text()='19']
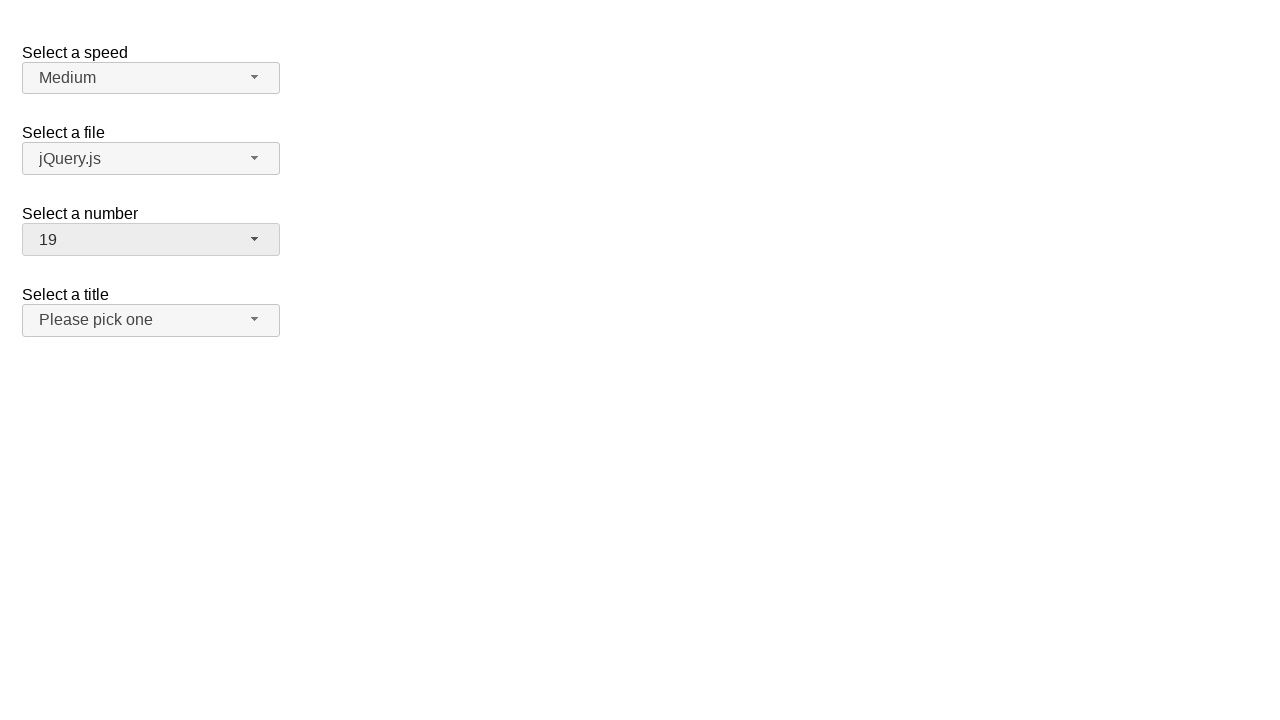

Verified that item 19 is selected in the dropdown
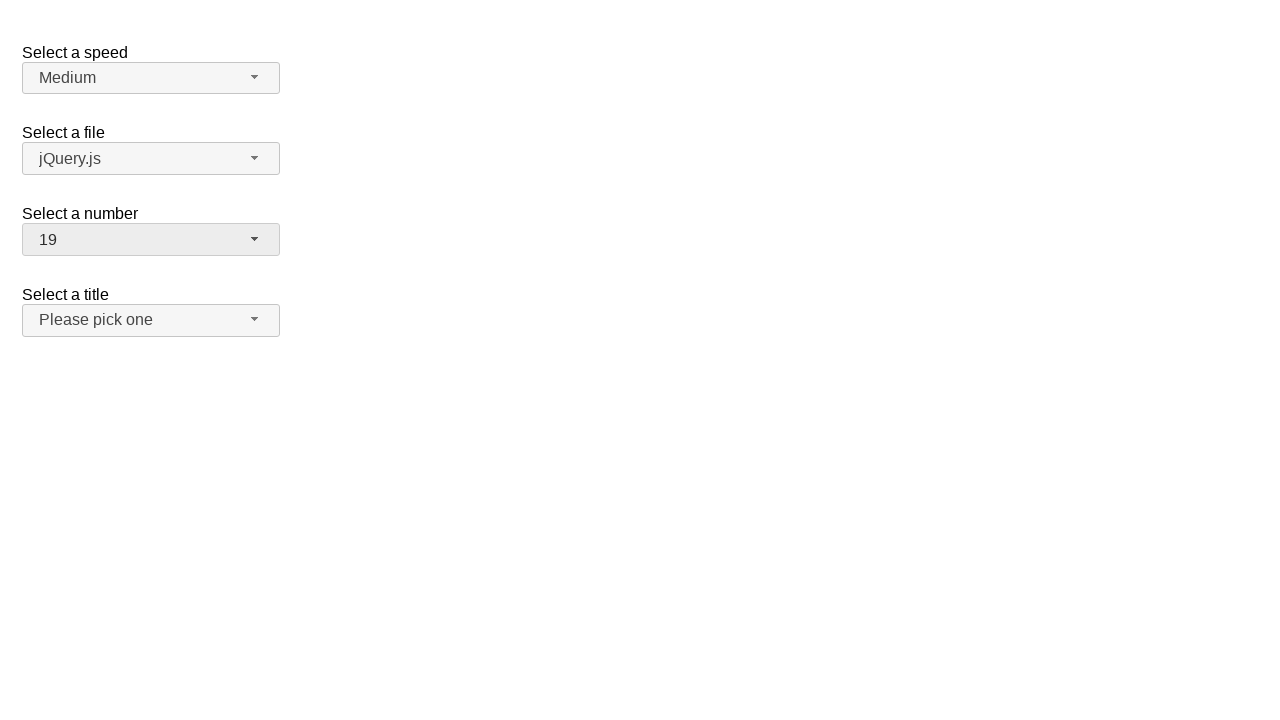

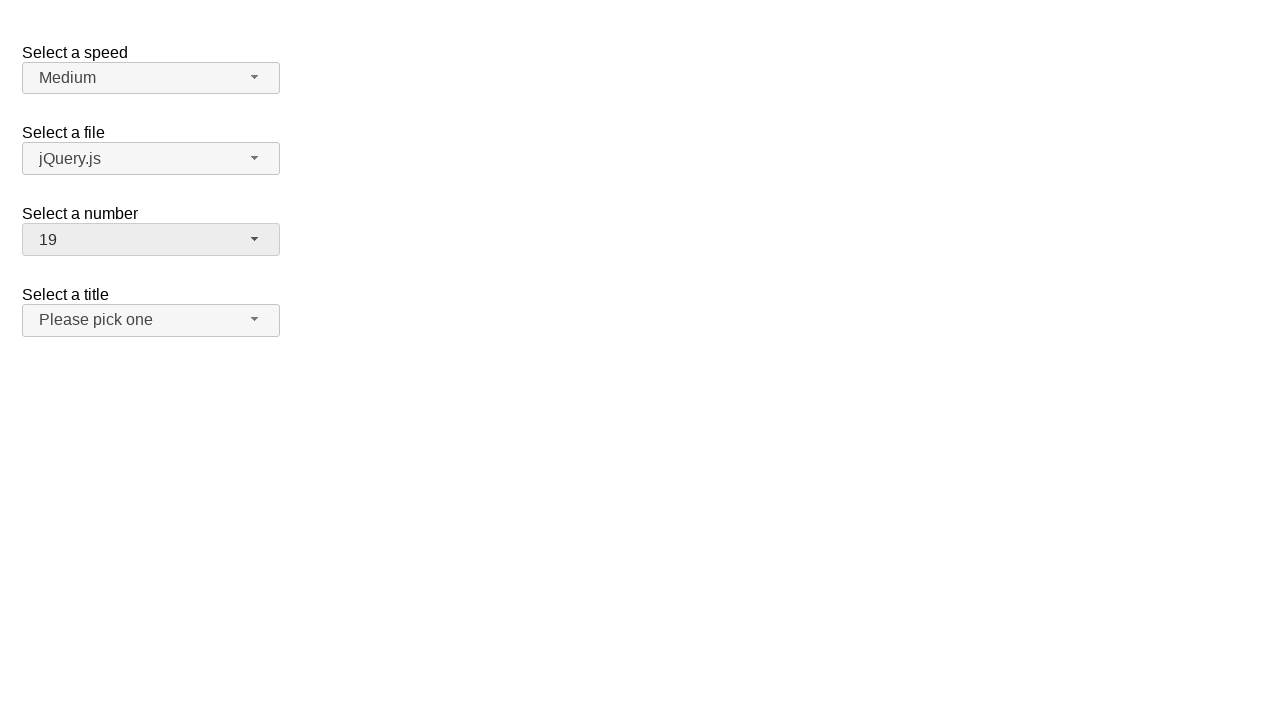